Verifies that city links in the first column of the world clock table are accessible

Starting URL: https://www.timeanddate.com/worldclock/

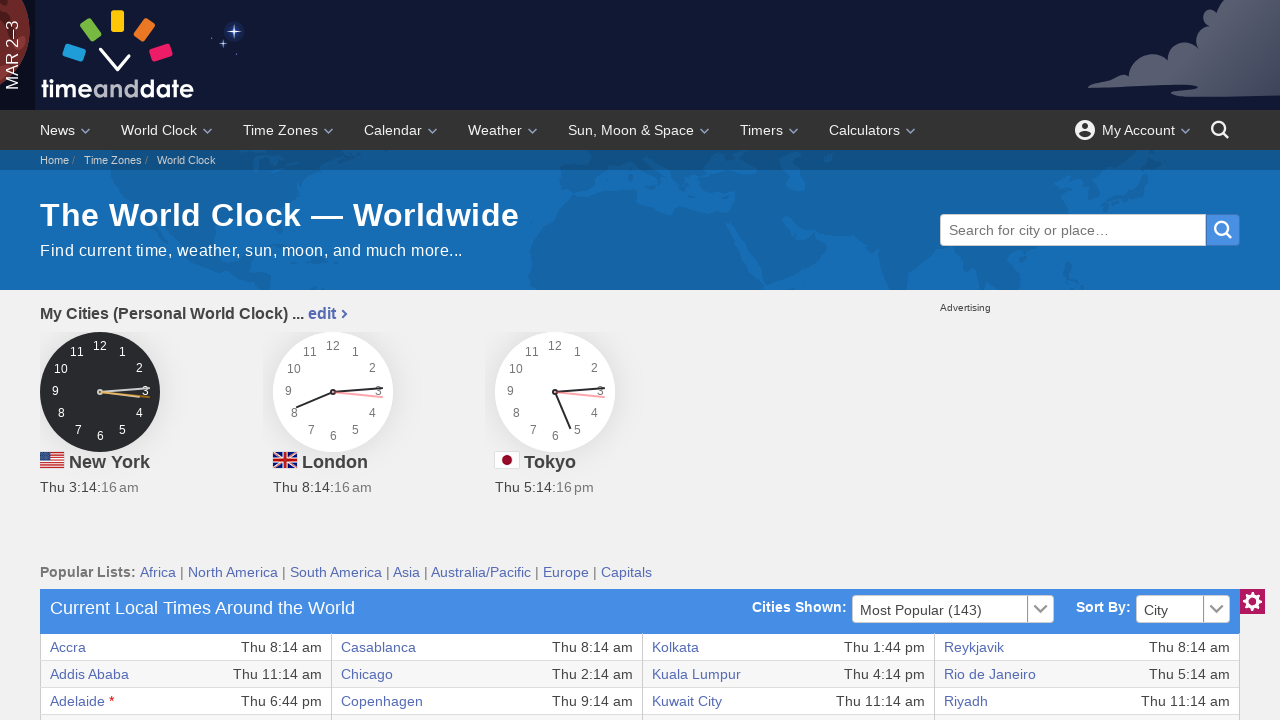

Verified city link in row 1 of world clock table is present
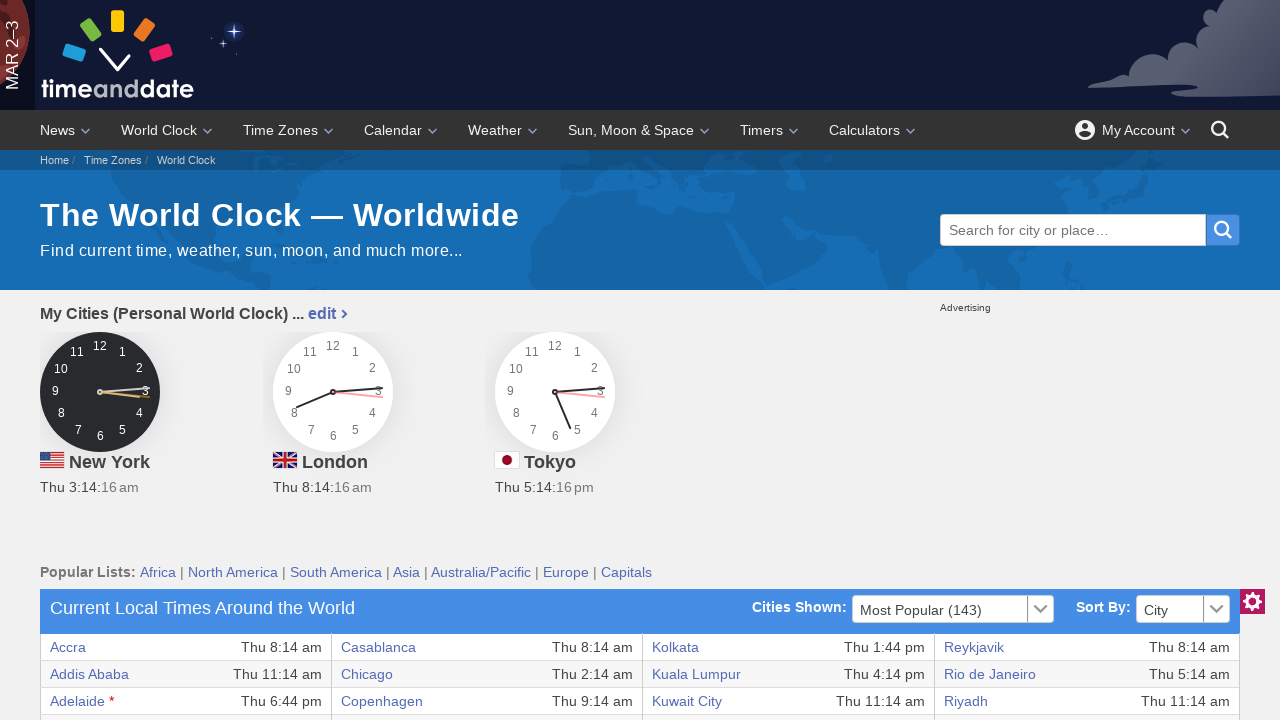

Verified city link in row 2 of world clock table is present
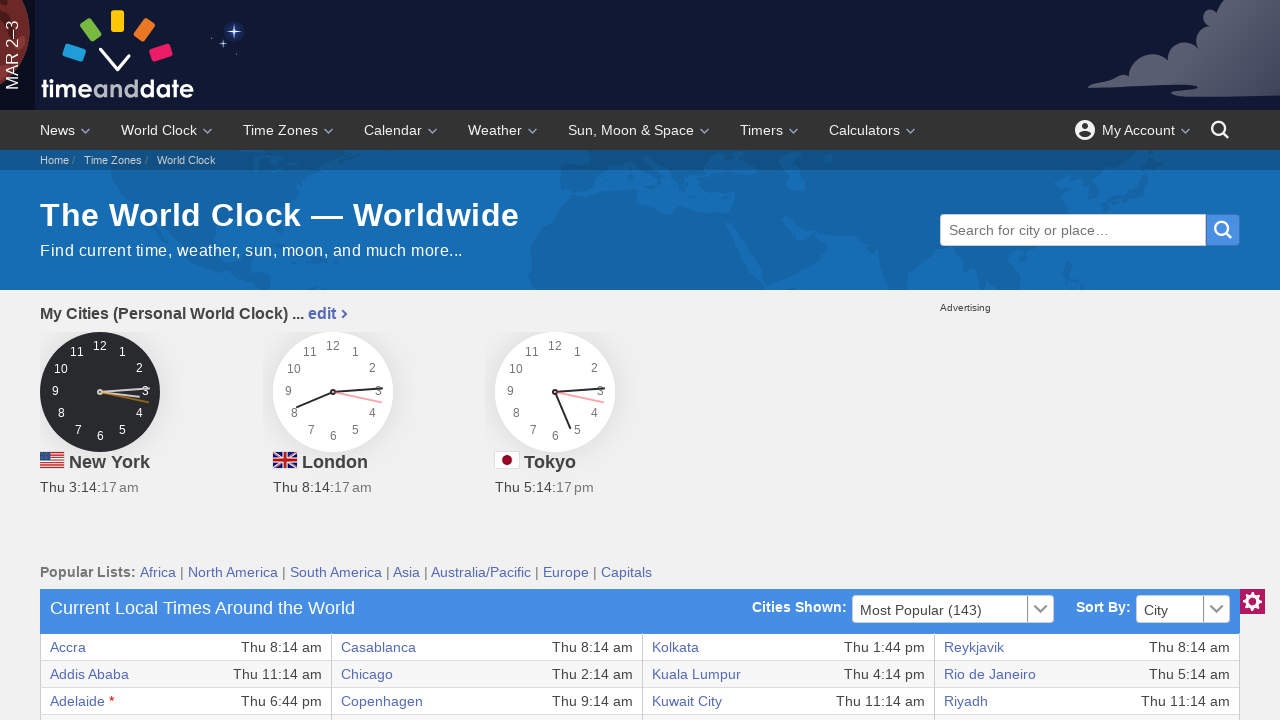

Verified city link in row 3 of world clock table is present
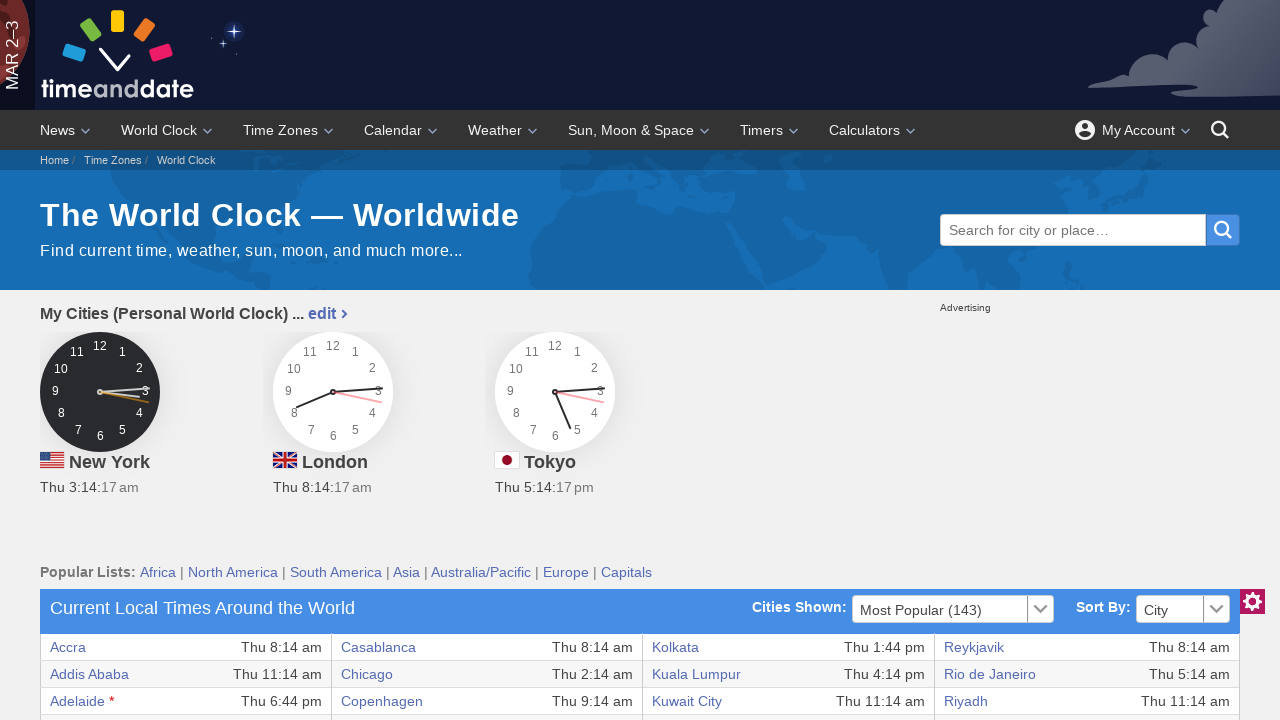

Verified city link in row 4 of world clock table is present
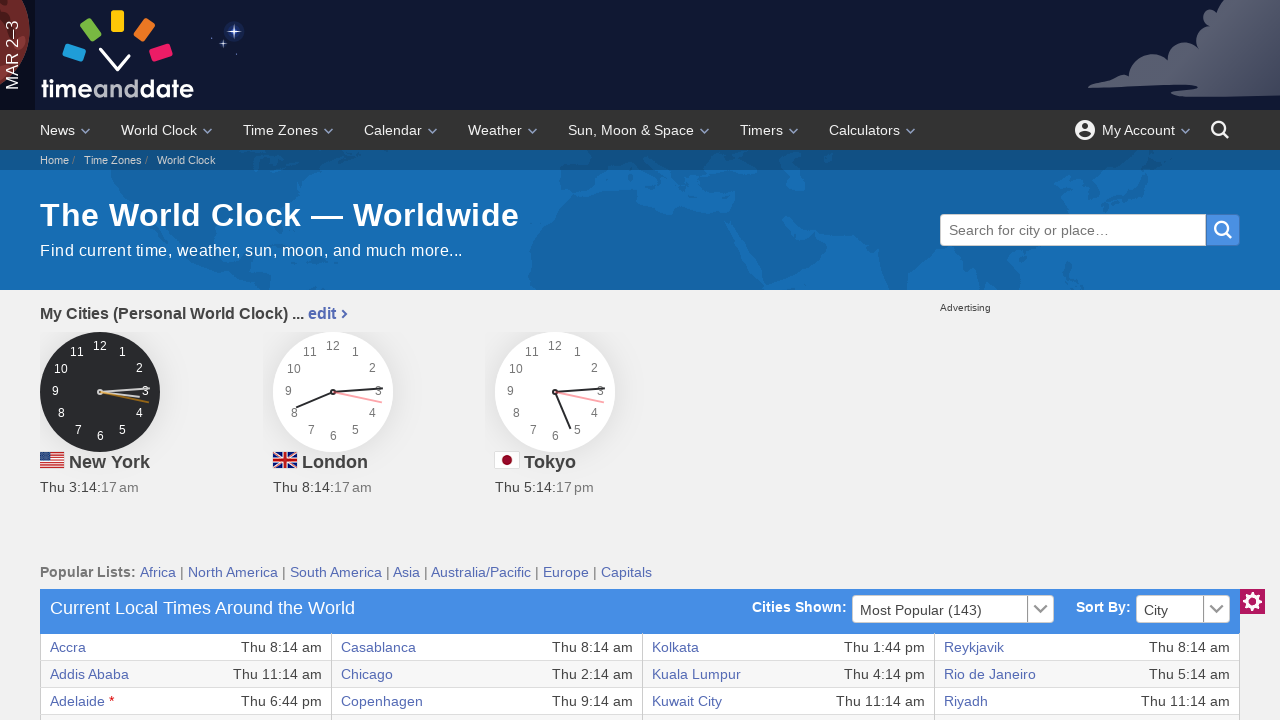

Verified city link in row 5 of world clock table is present
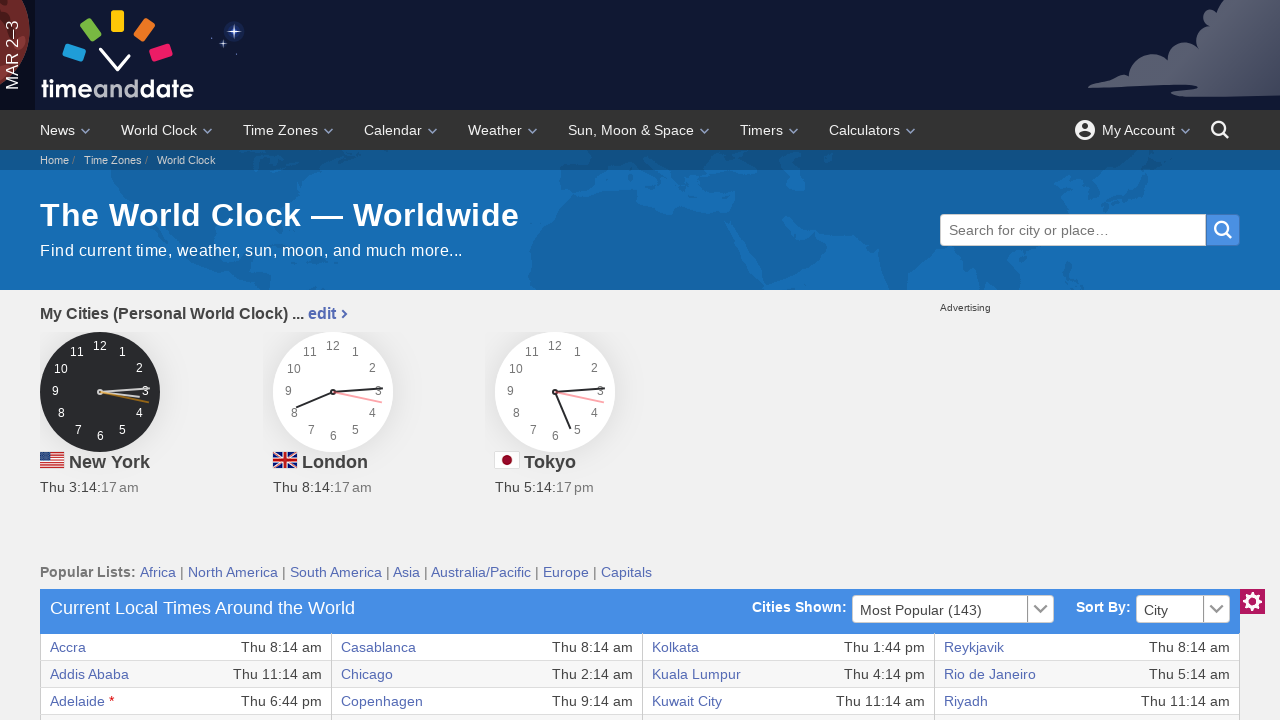

Verified city link in row 6 of world clock table is present
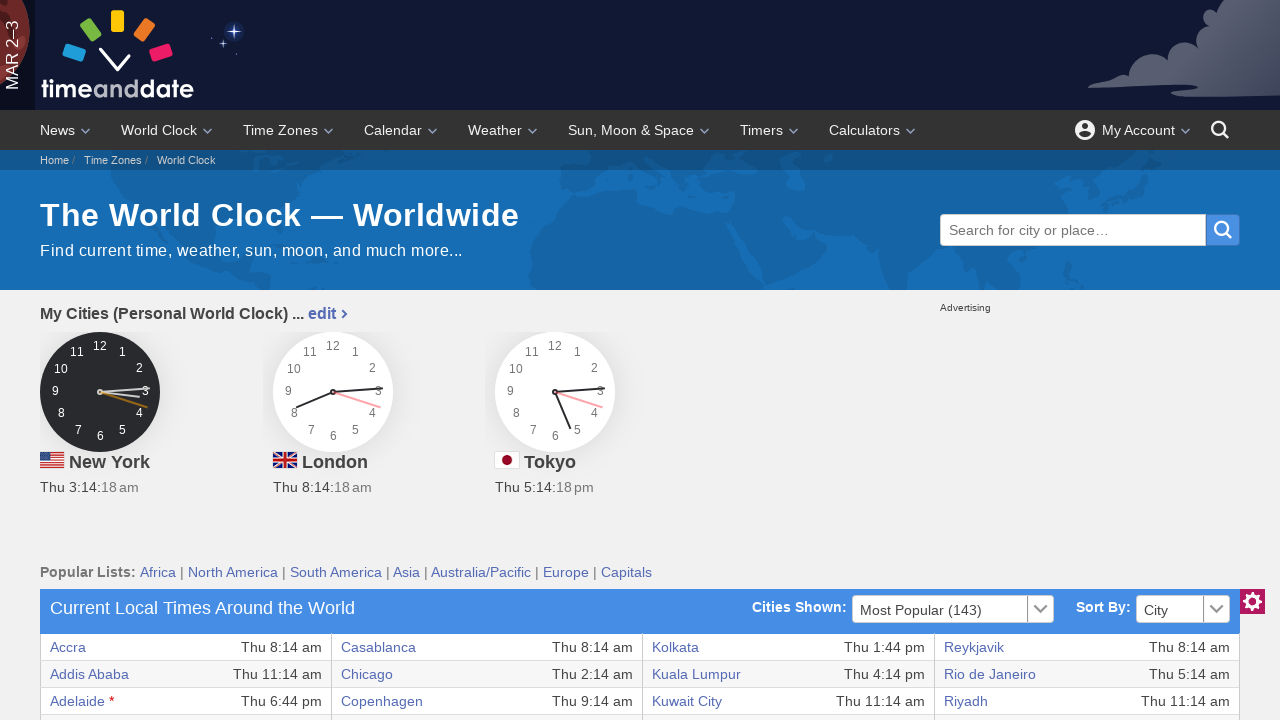

Verified city link in row 7 of world clock table is present
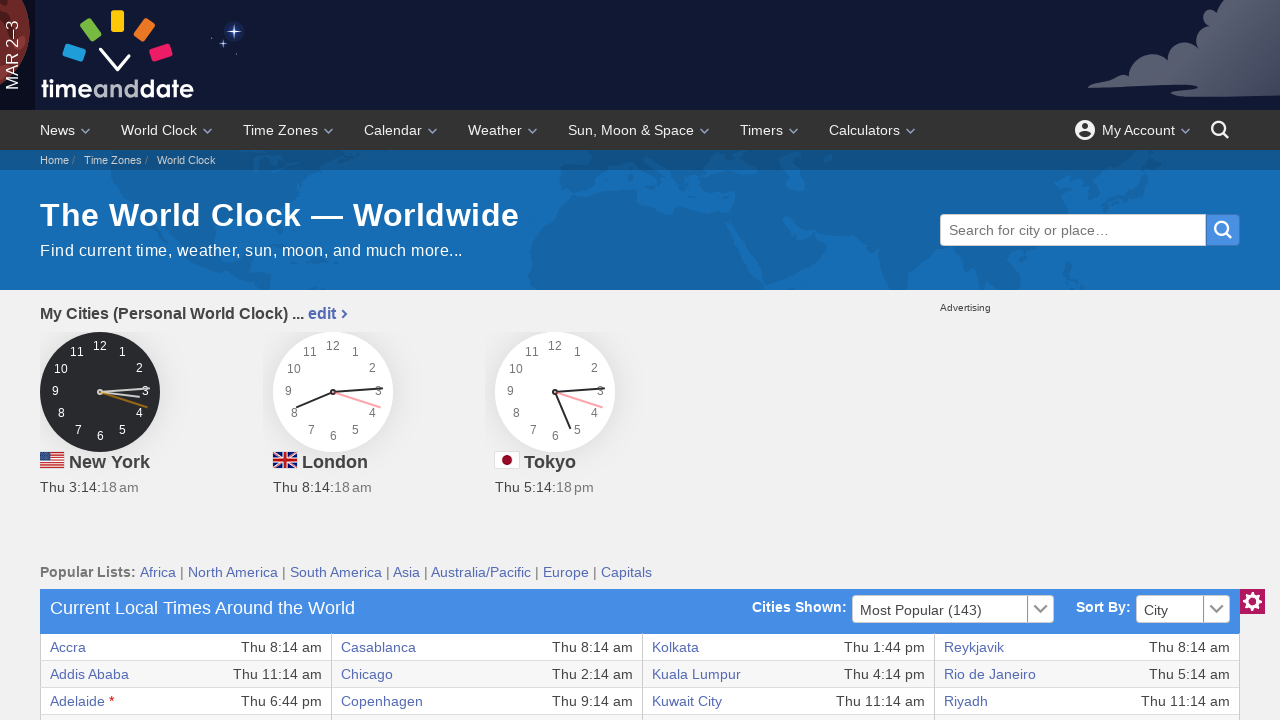

Verified city link in row 8 of world clock table is present
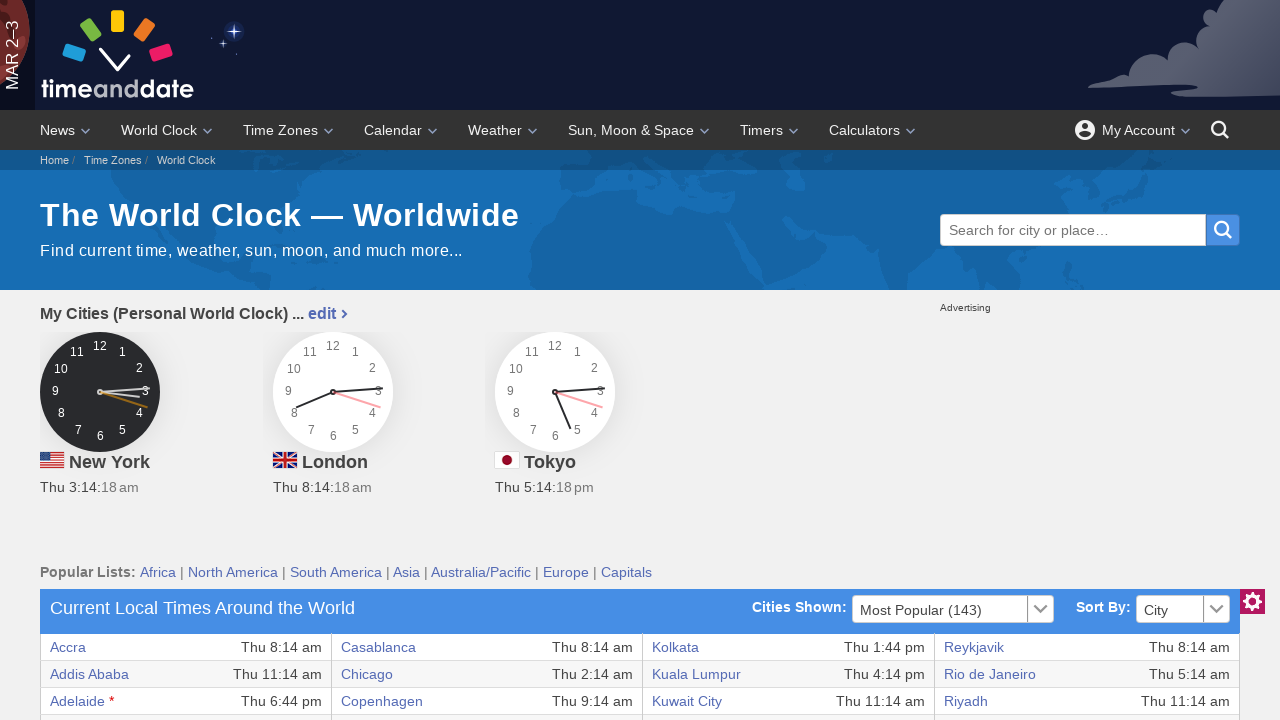

Verified city link in row 9 of world clock table is present
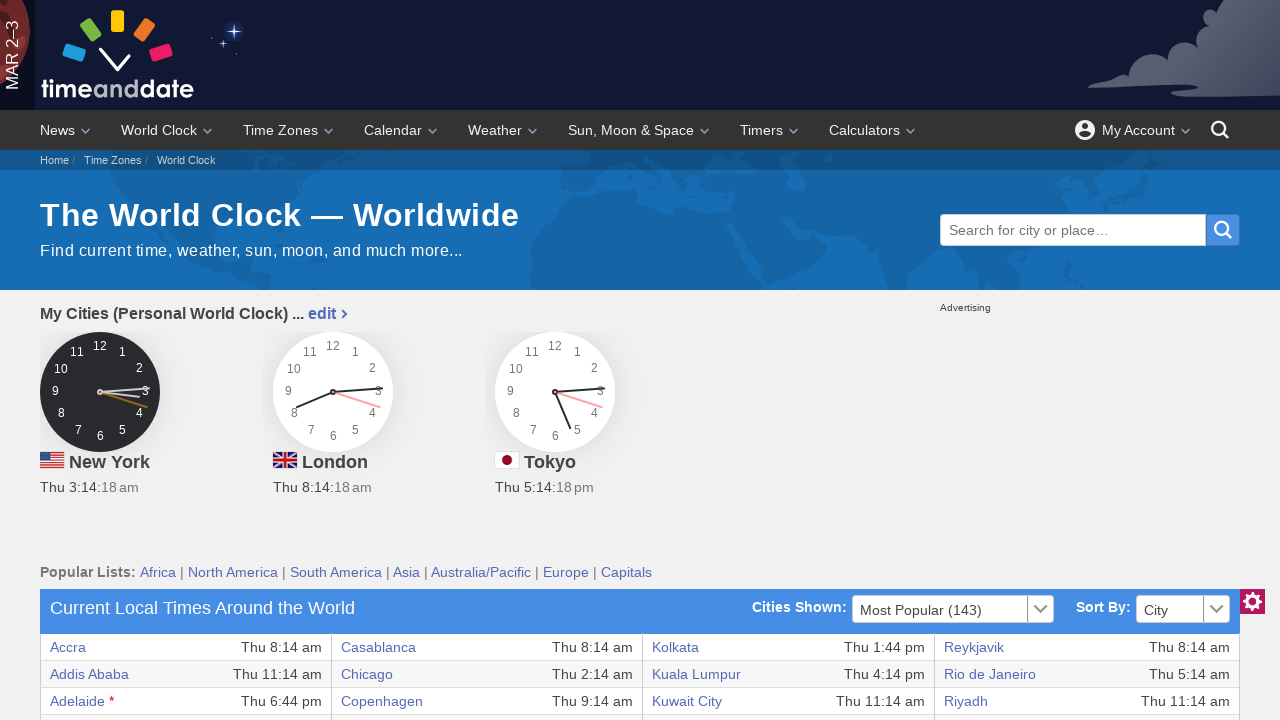

Verified city link in row 10 of world clock table is present
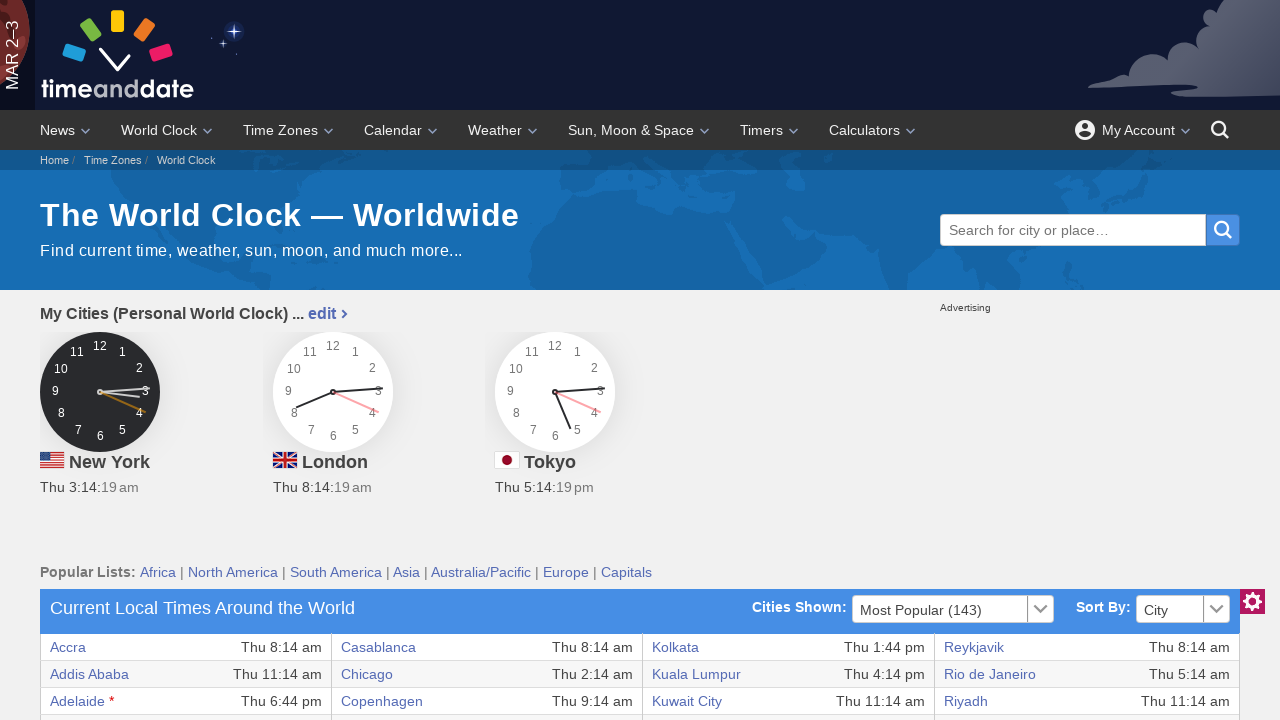

Verified city link in row 11 of world clock table is present
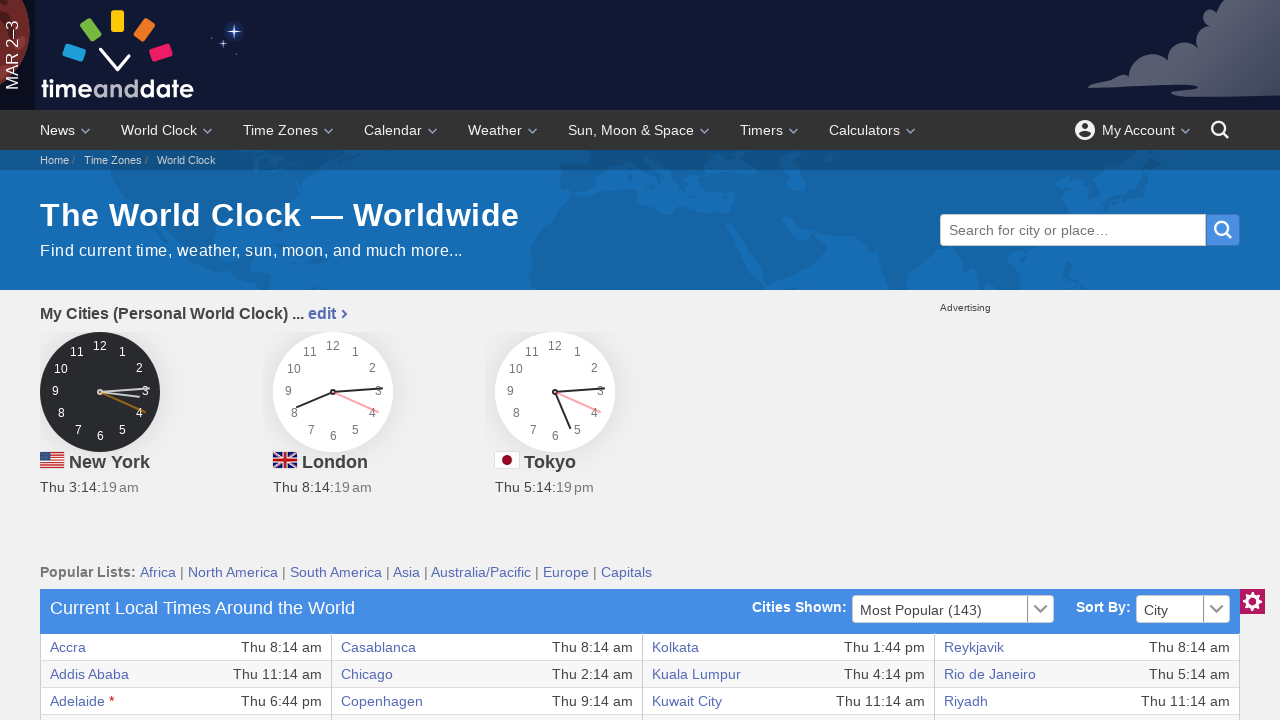

Verified city link in row 12 of world clock table is present
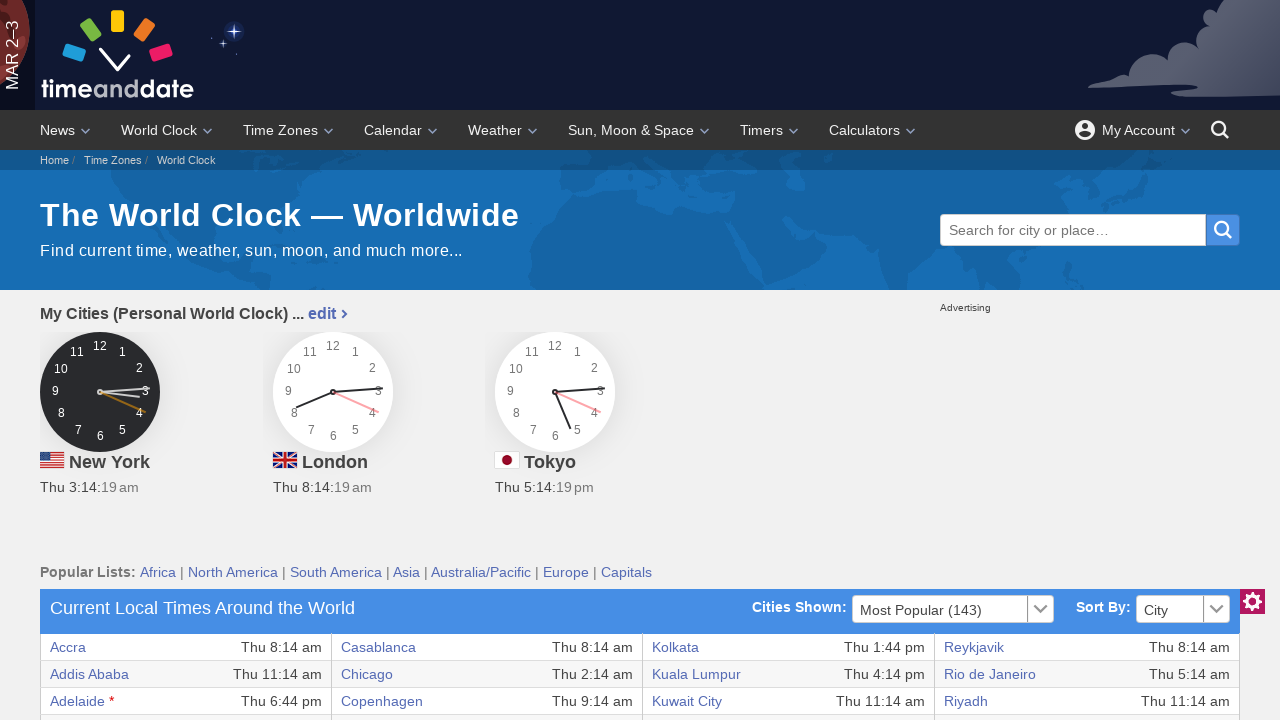

Verified city link in row 13 of world clock table is present
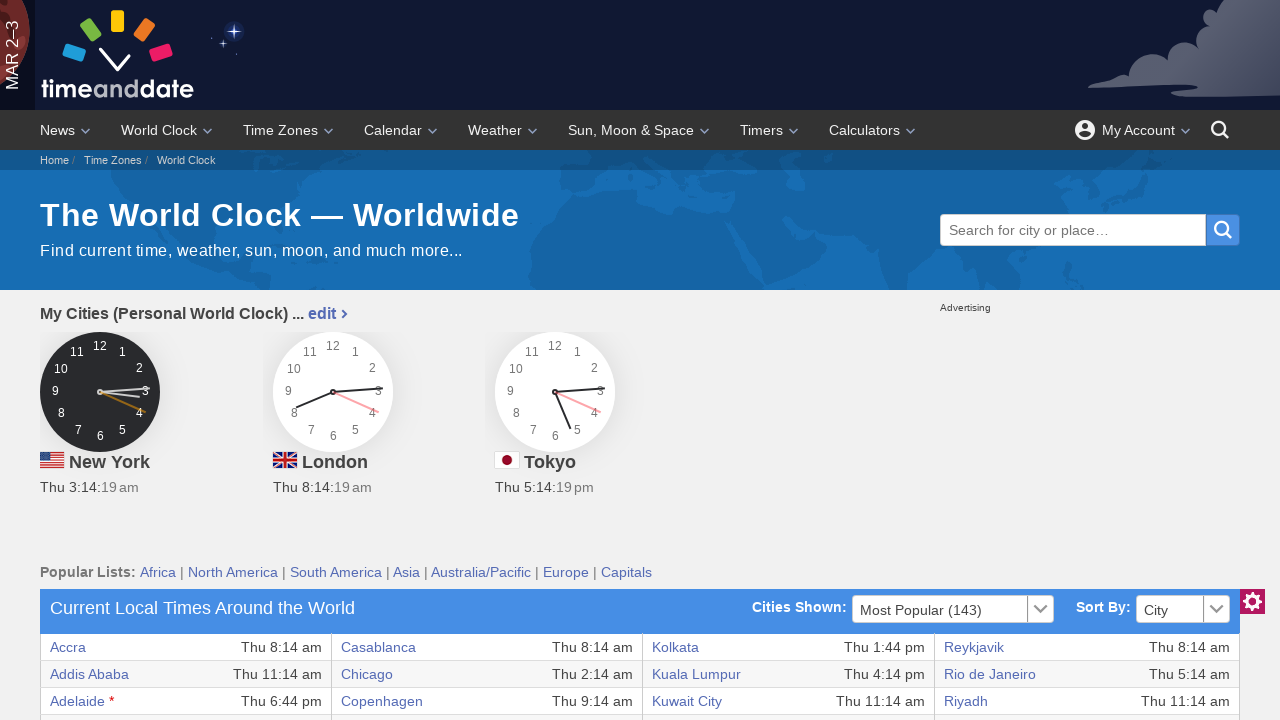

Verified city link in row 14 of world clock table is present
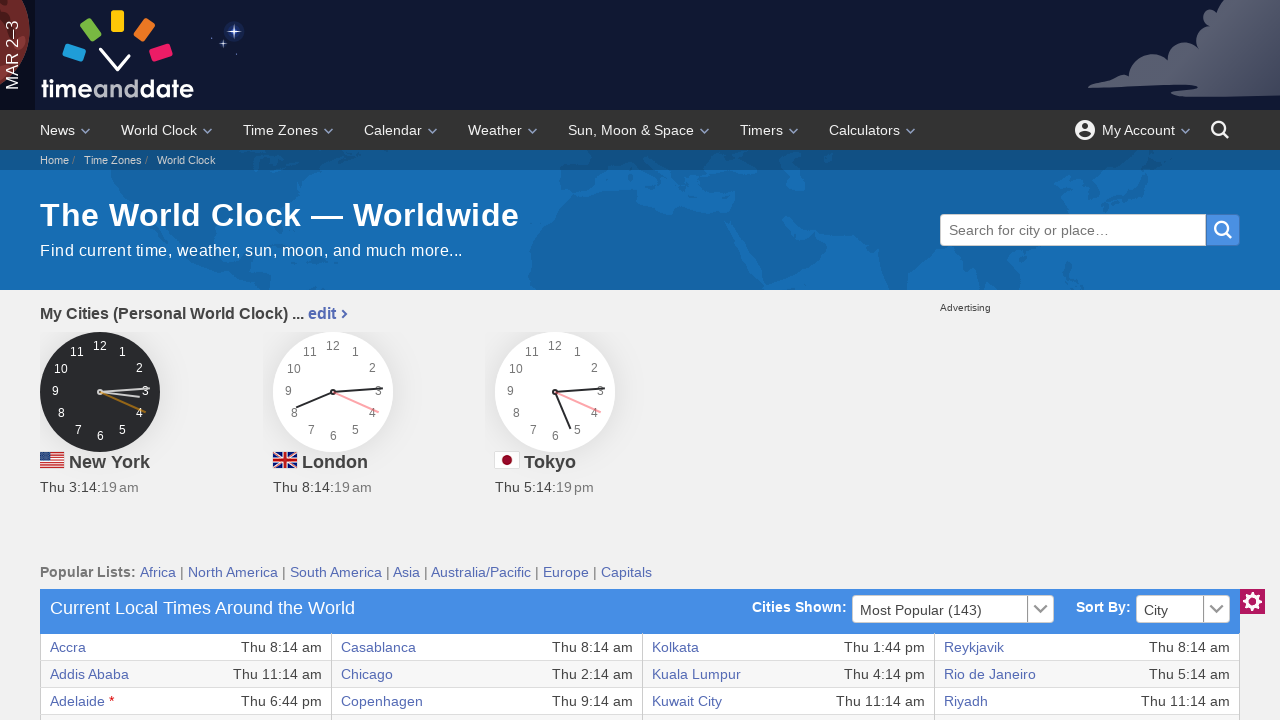

Verified city link in row 15 of world clock table is present
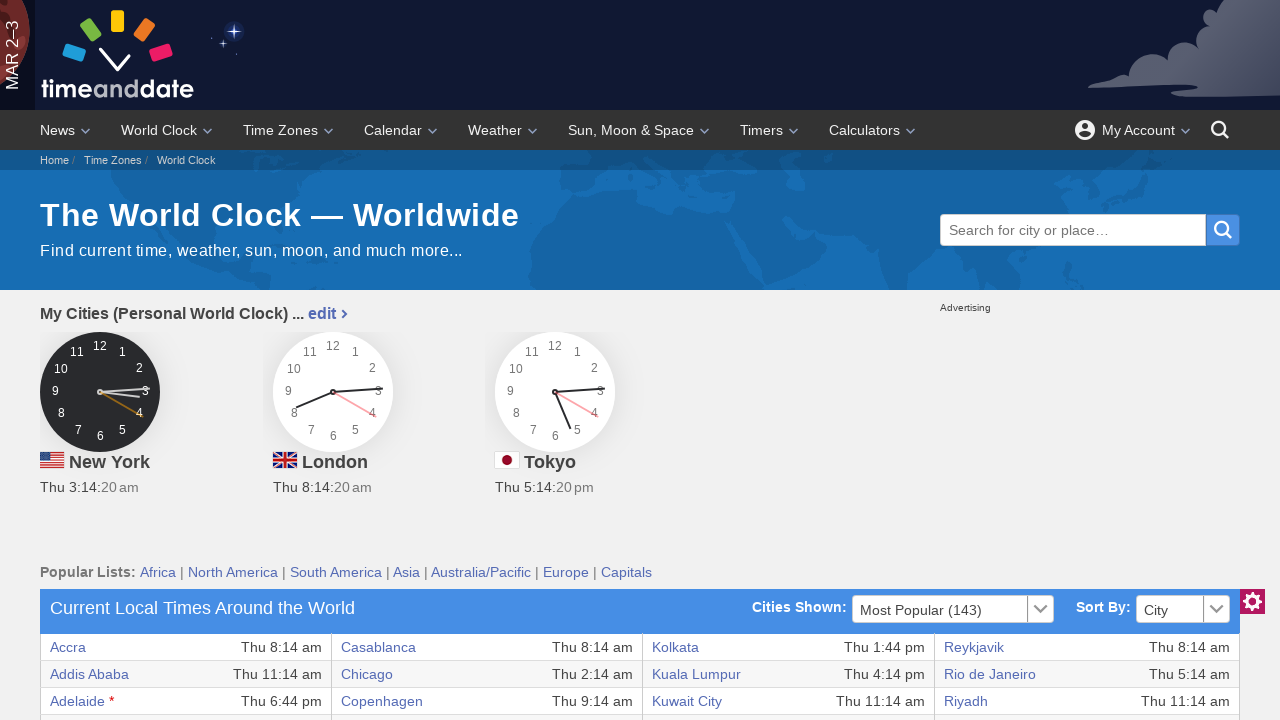

Verified city link in row 16 of world clock table is present
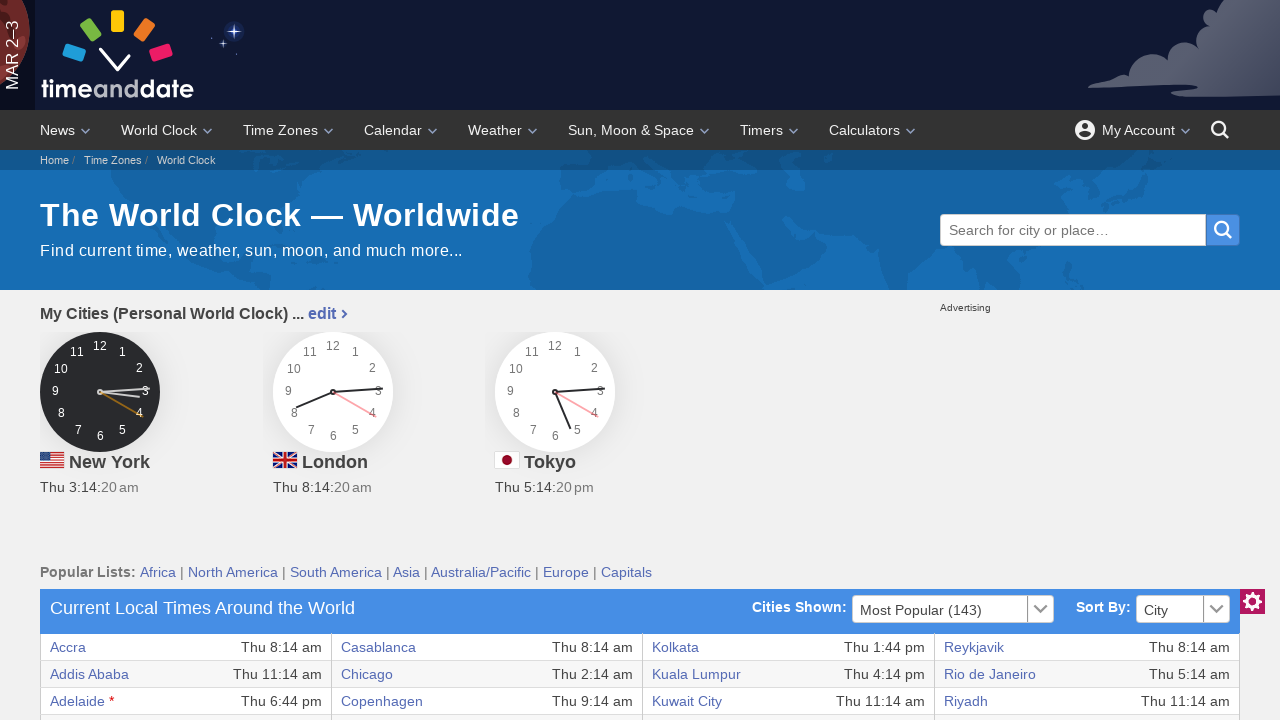

Verified city link in row 17 of world clock table is present
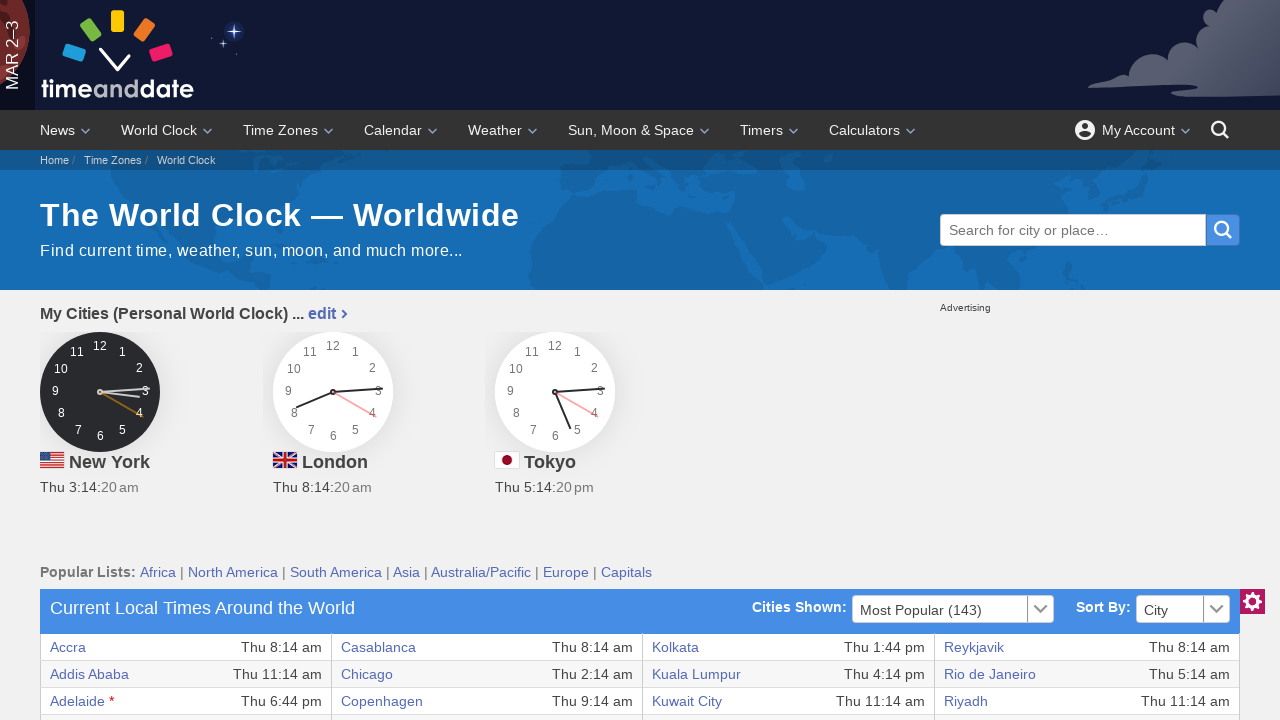

Verified city link in row 18 of world clock table is present
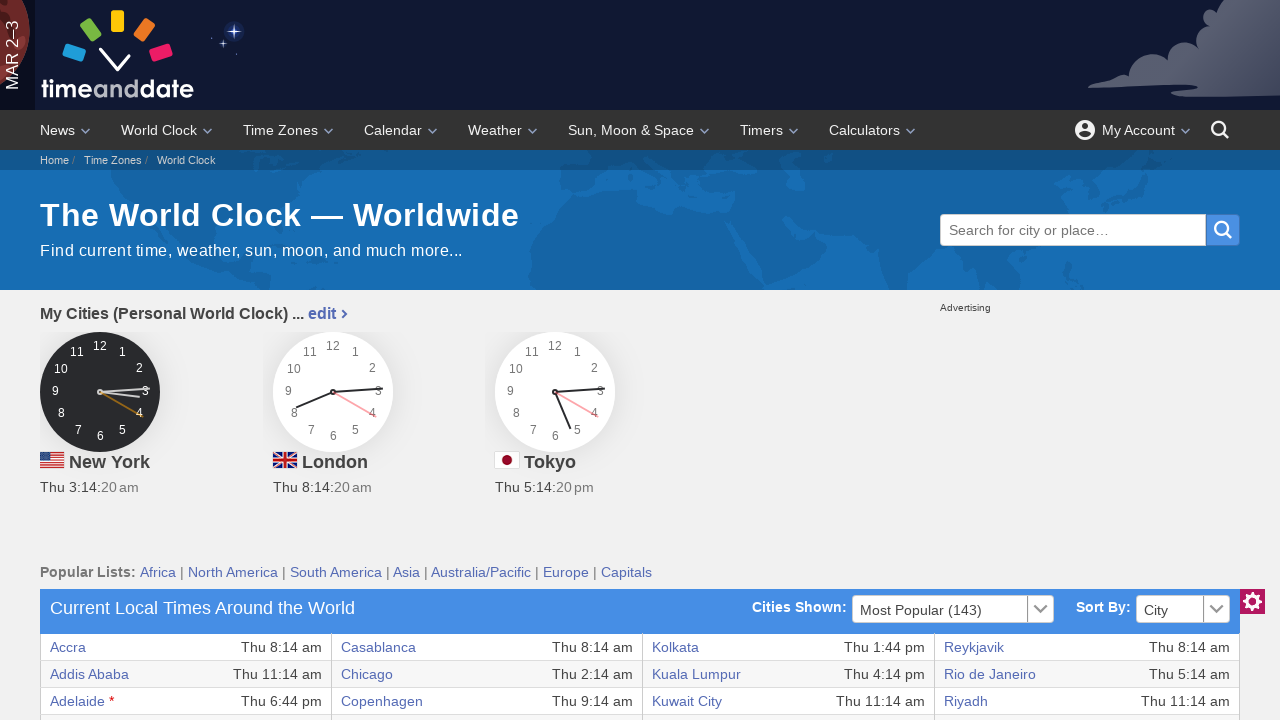

Verified city link in row 19 of world clock table is present
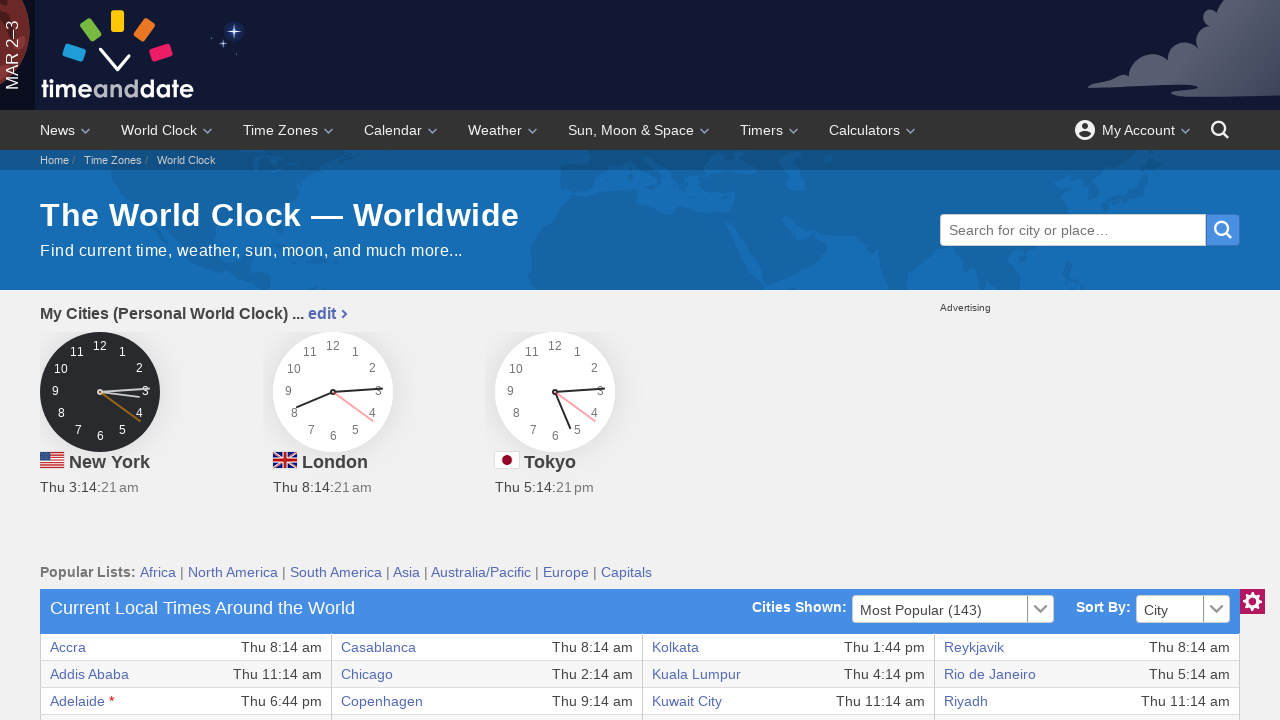

Verified city link in row 20 of world clock table is present
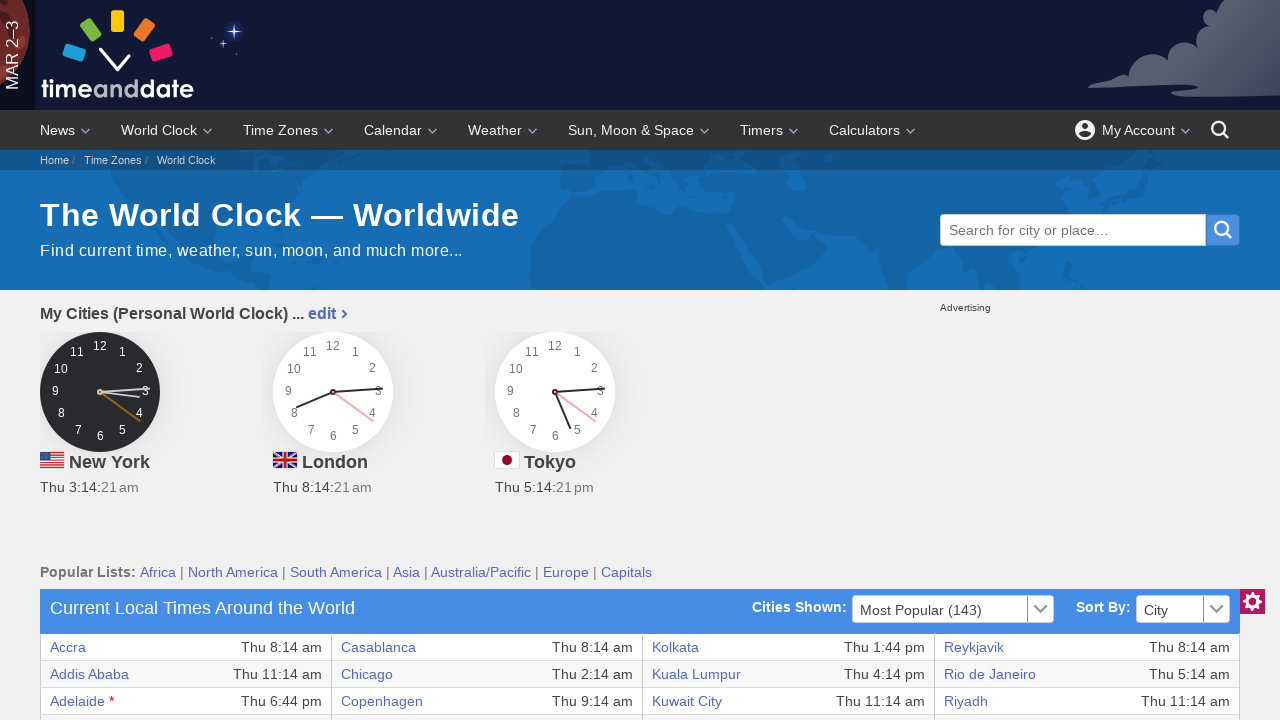

Verified city link in row 21 of world clock table is present
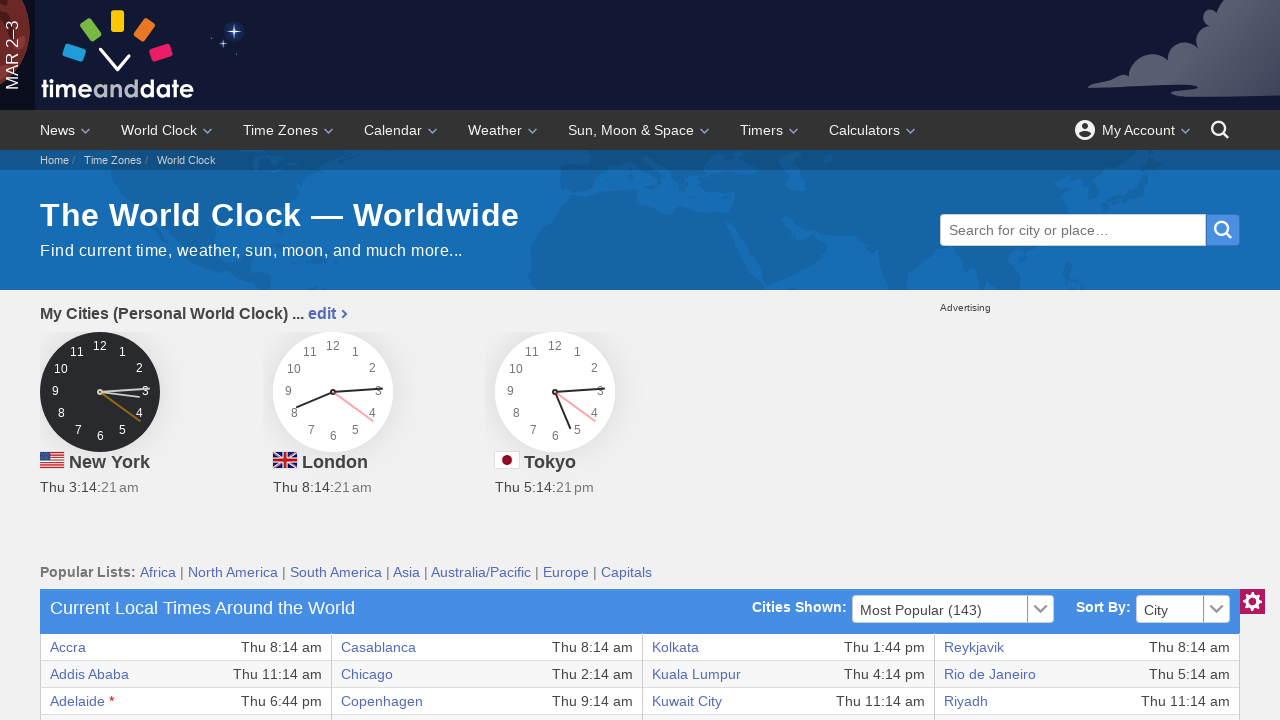

Verified city link in row 22 of world clock table is present
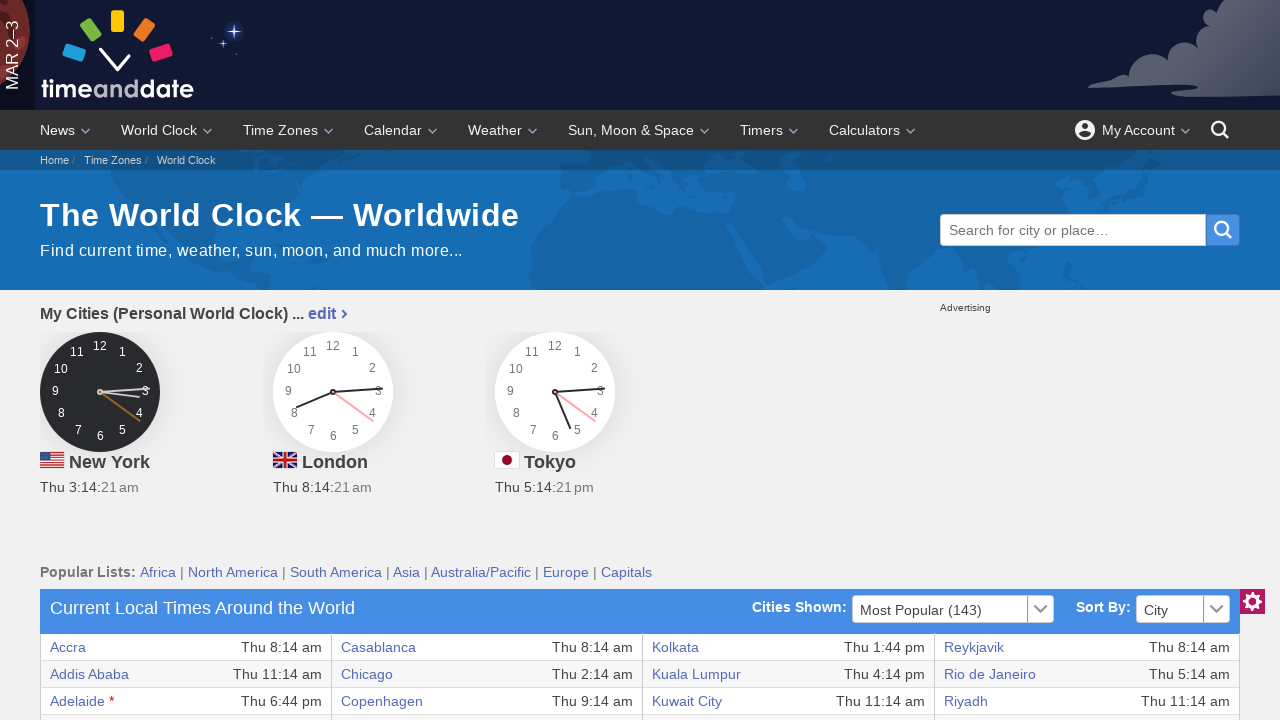

Verified city link in row 23 of world clock table is present
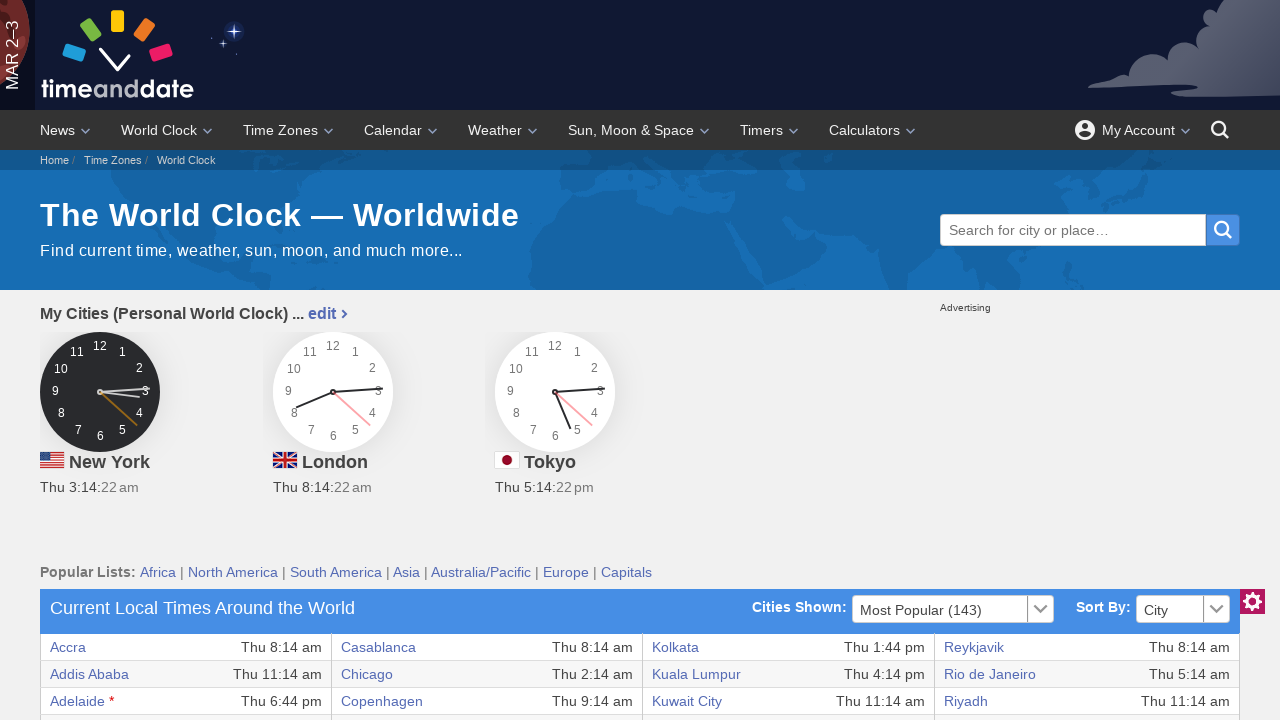

Verified city link in row 24 of world clock table is present
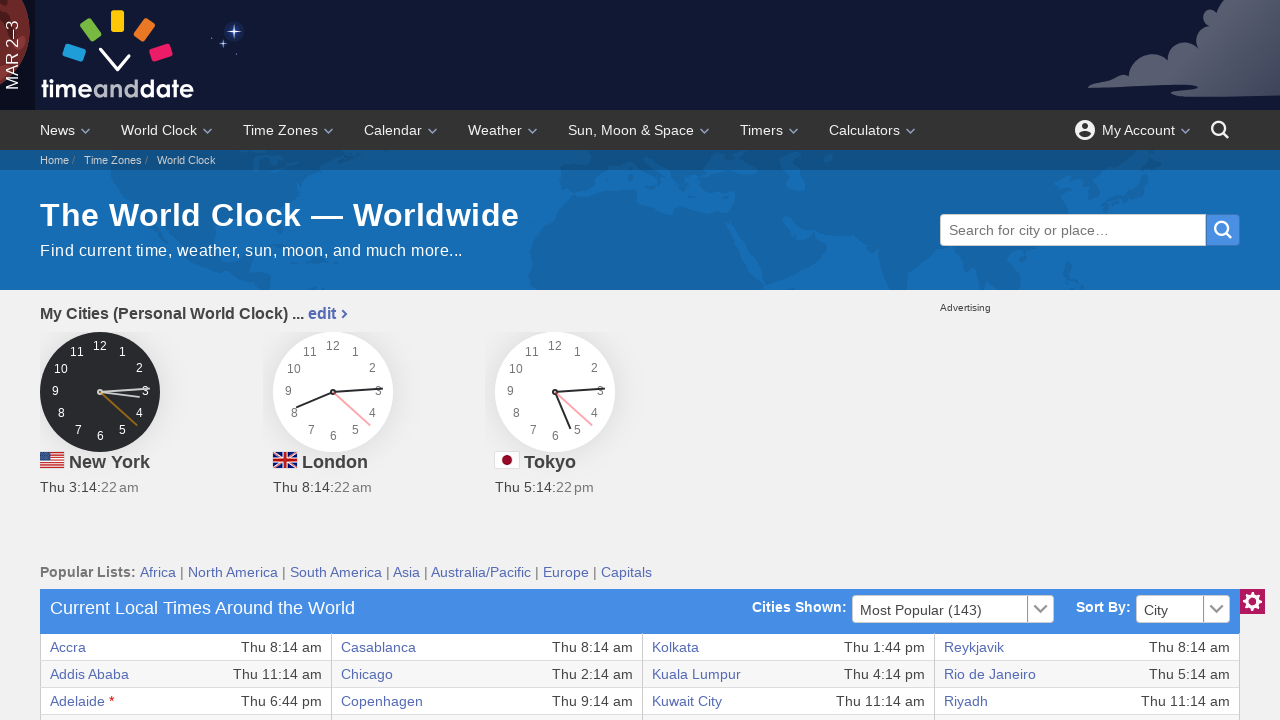

Verified city link in row 25 of world clock table is present
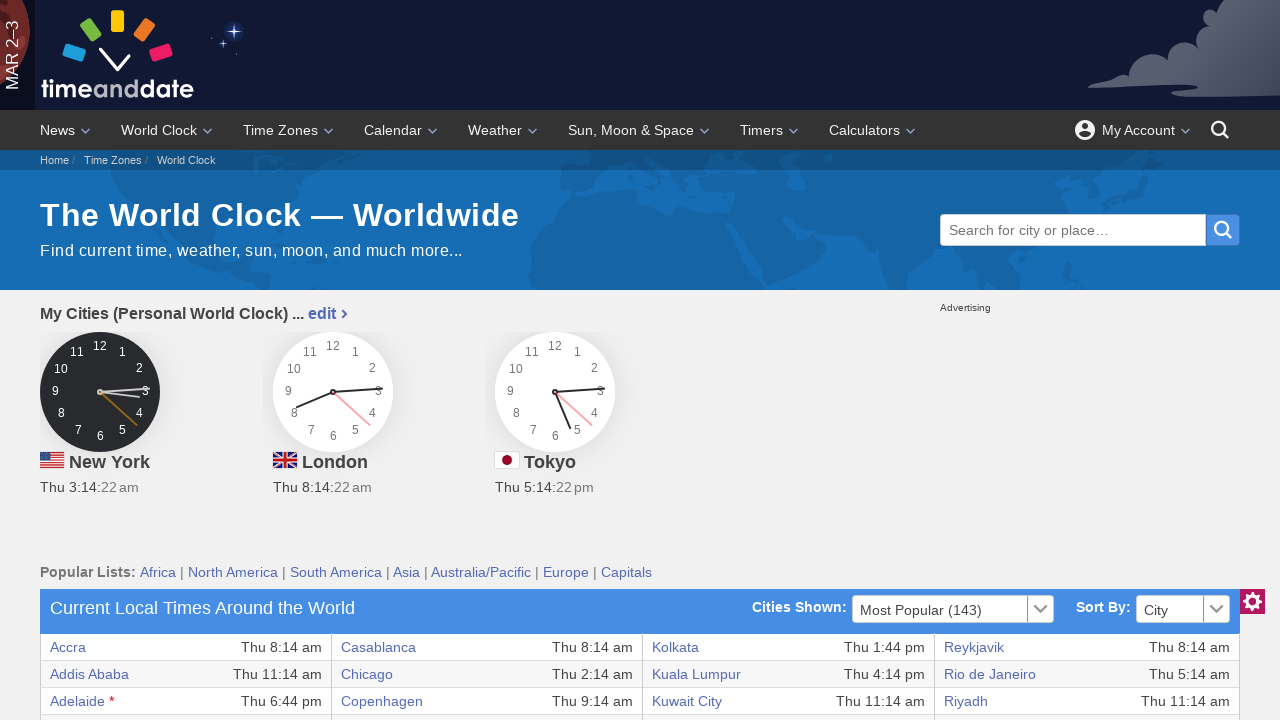

Verified city link in row 26 of world clock table is present
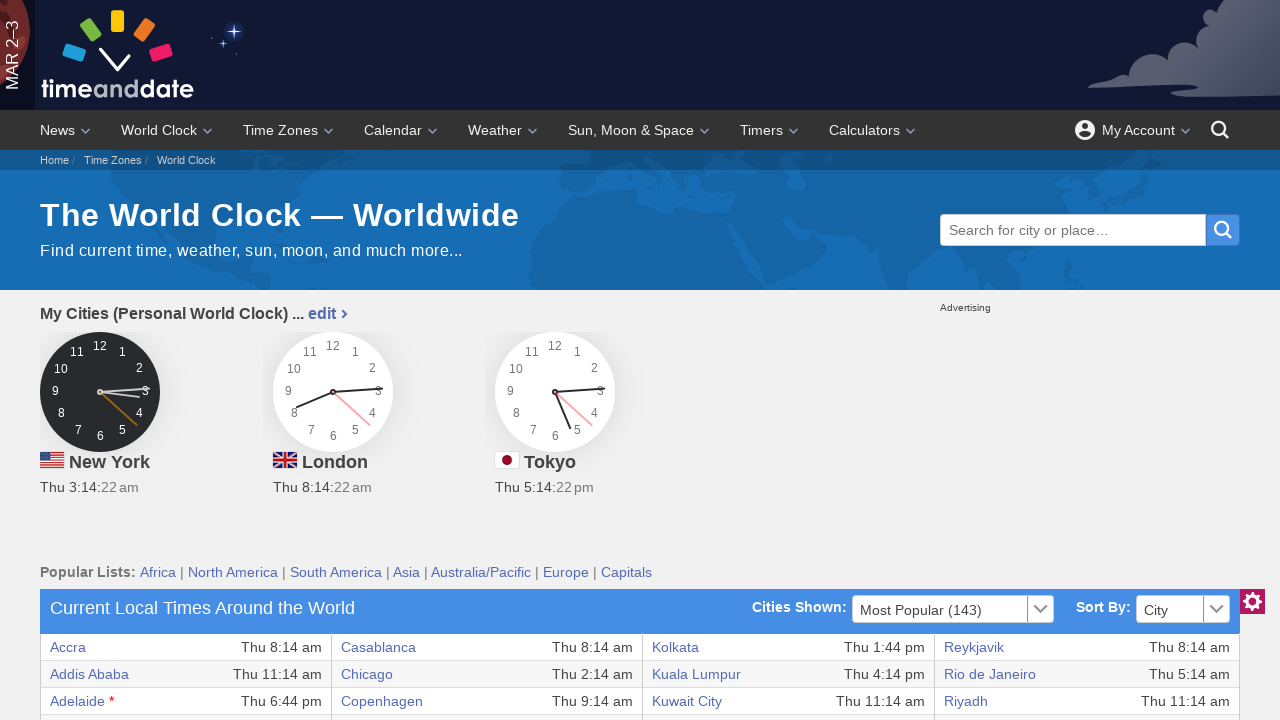

Verified city link in row 27 of world clock table is present
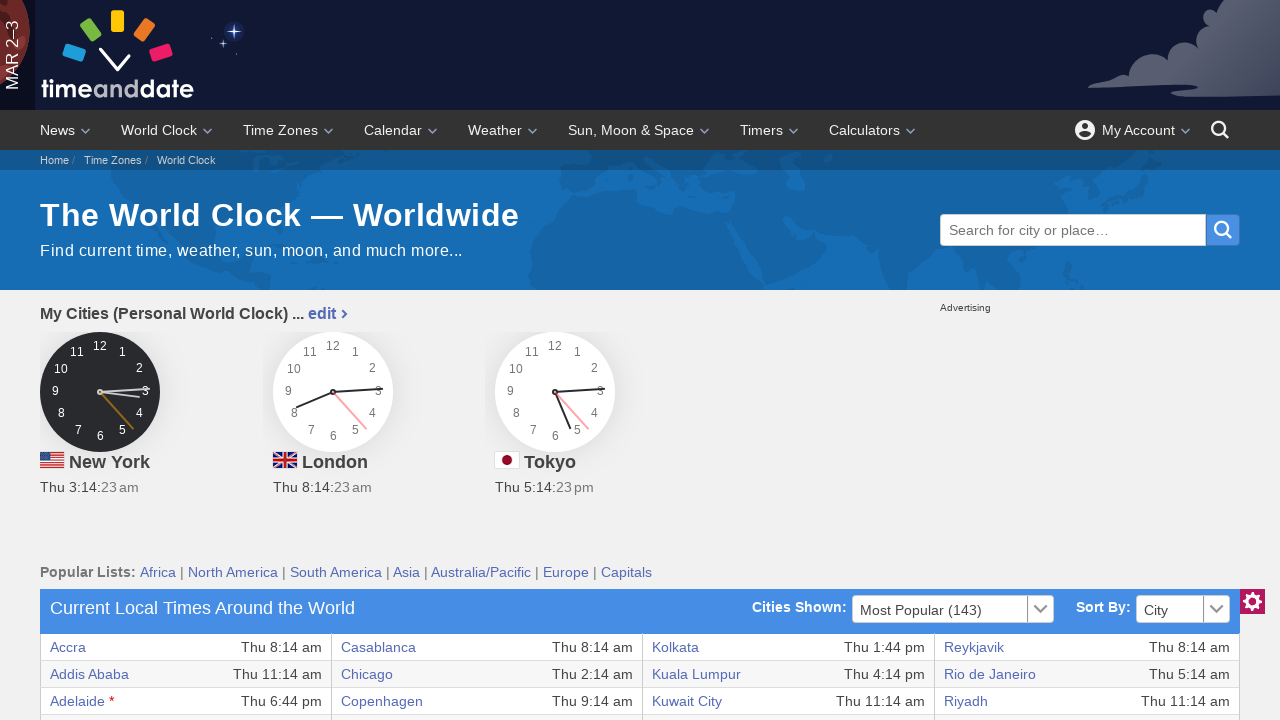

Verified city link in row 28 of world clock table is present
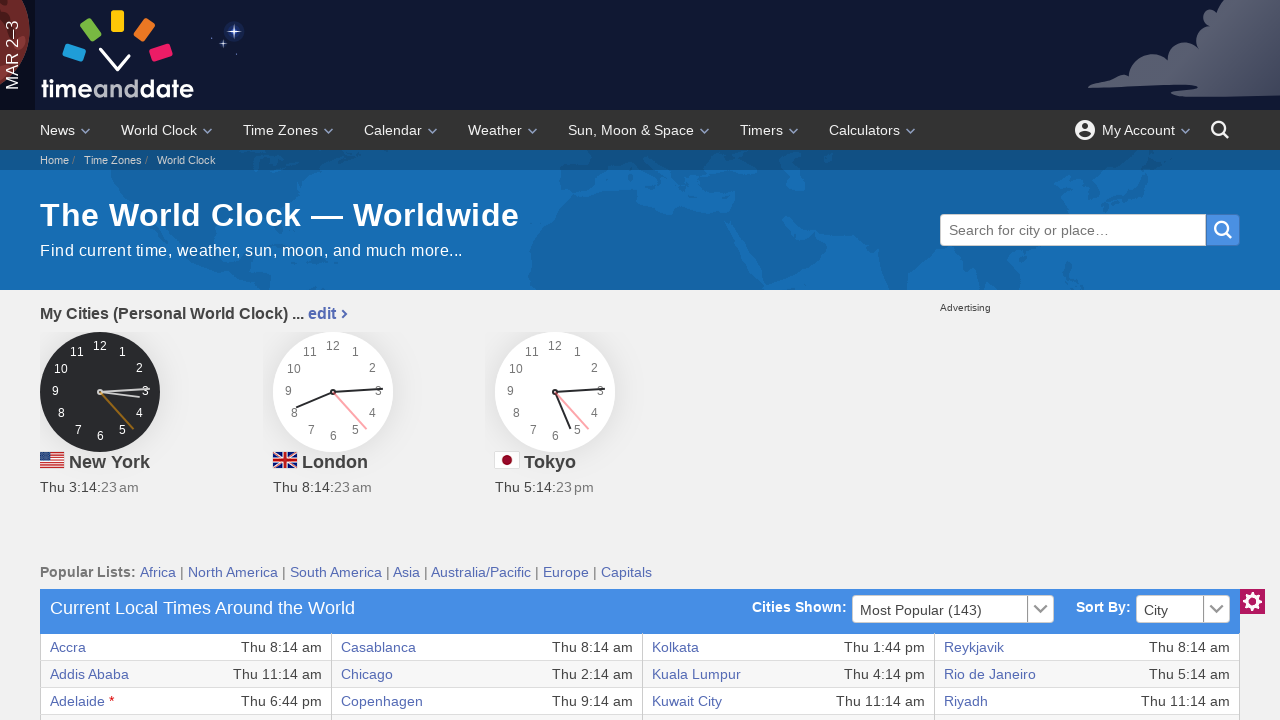

Verified city link in row 29 of world clock table is present
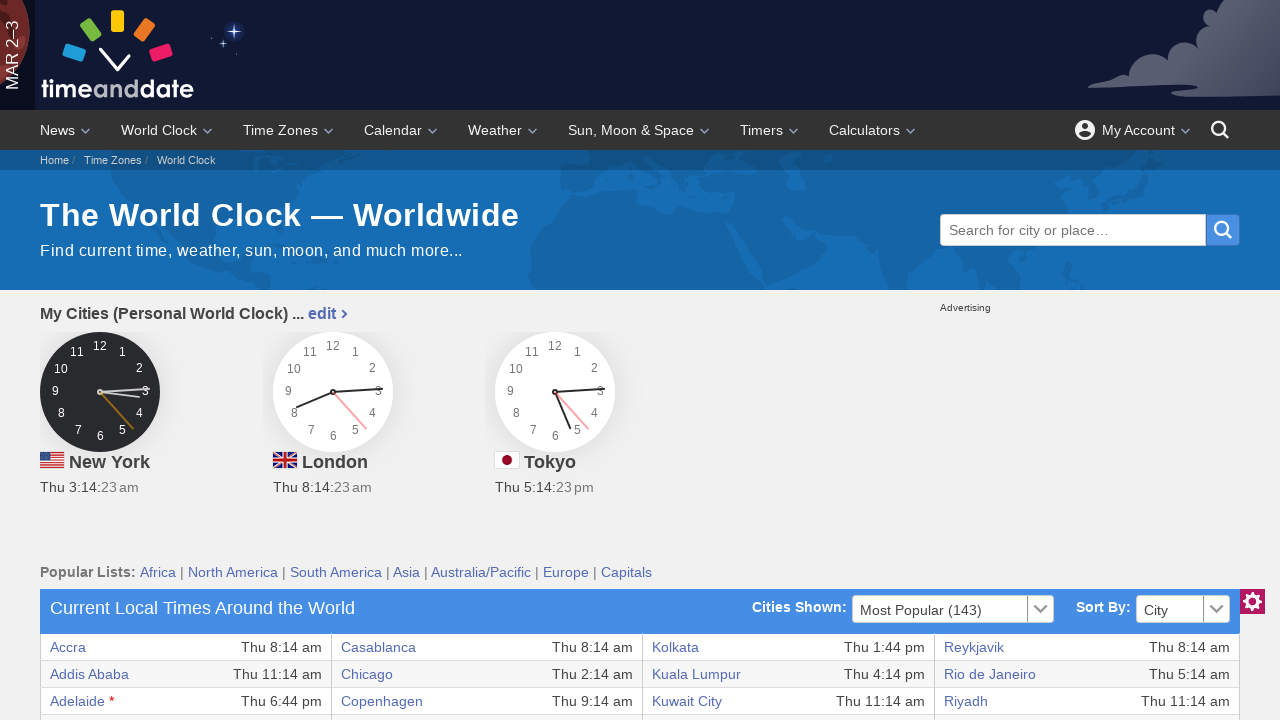

Verified city link in row 30 of world clock table is present
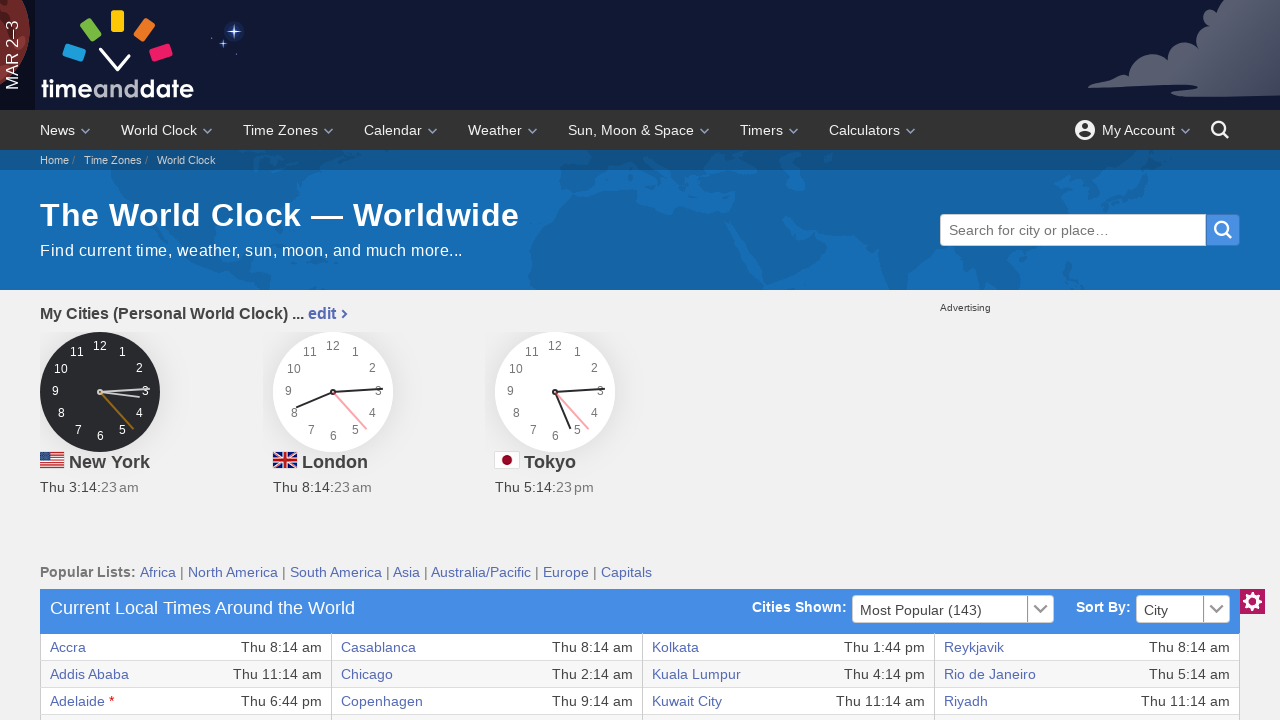

Verified city link in row 31 of world clock table is present
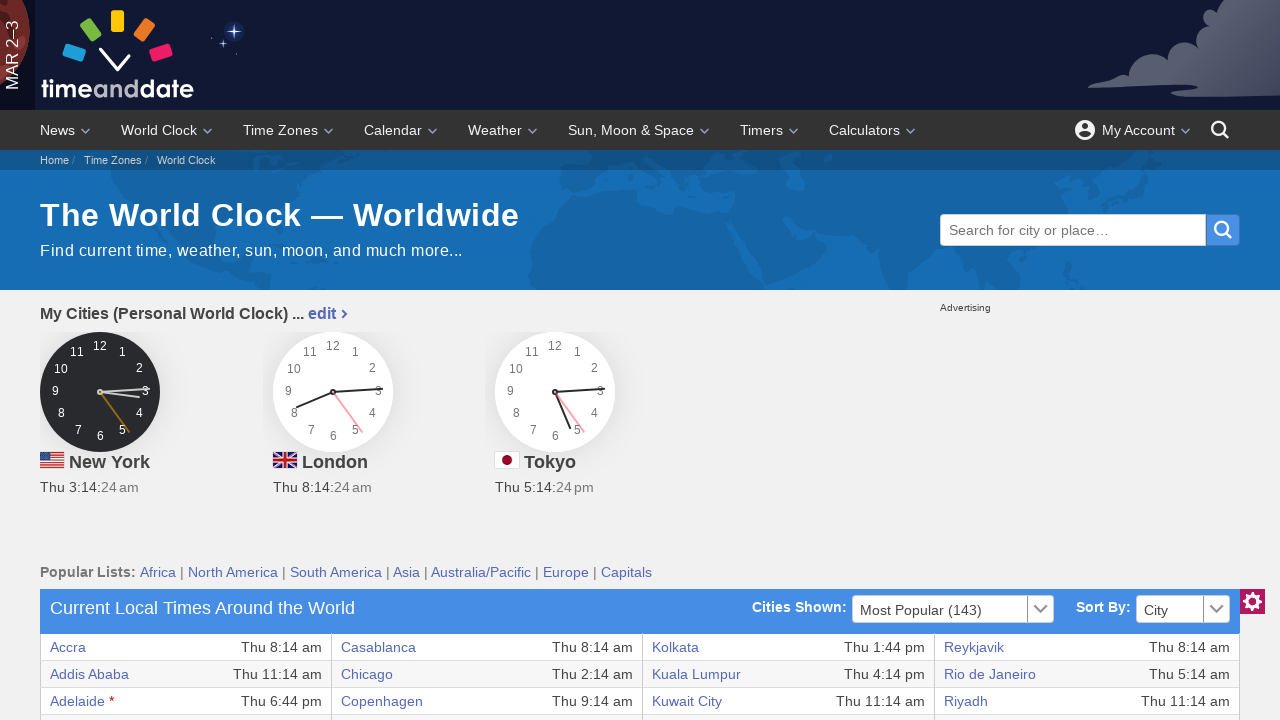

Verified city link in row 32 of world clock table is present
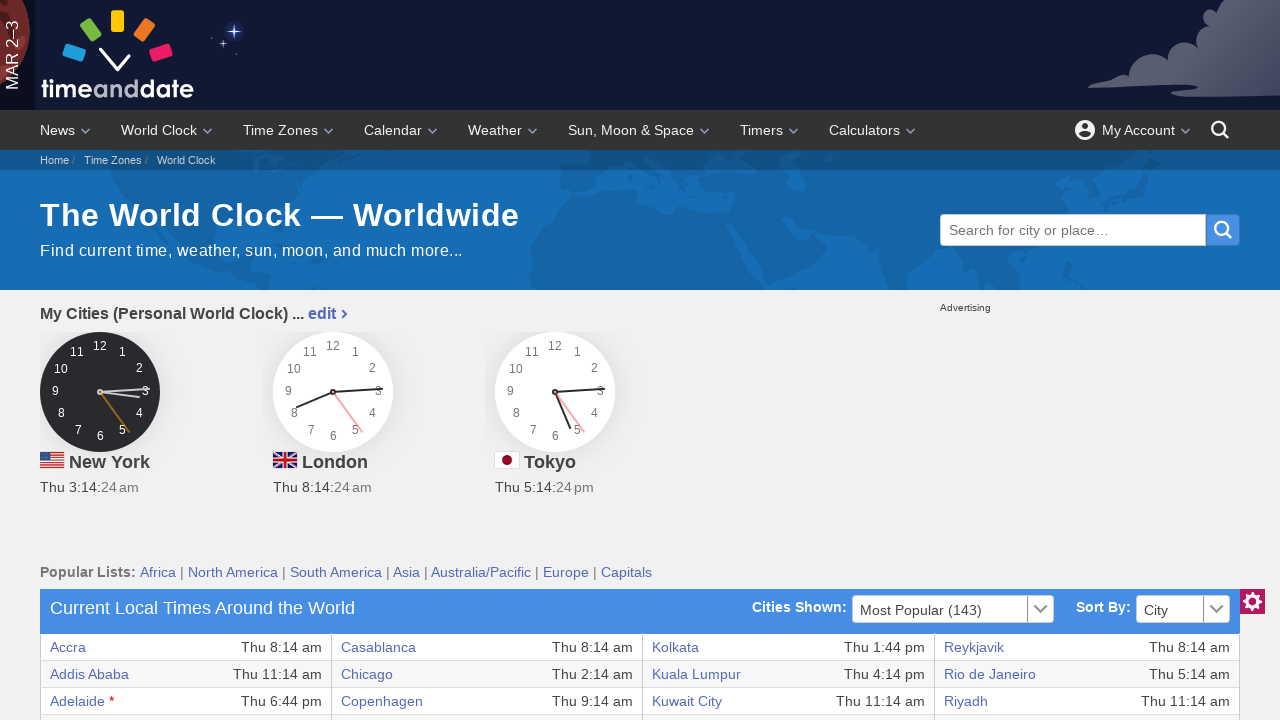

Verified city link in row 33 of world clock table is present
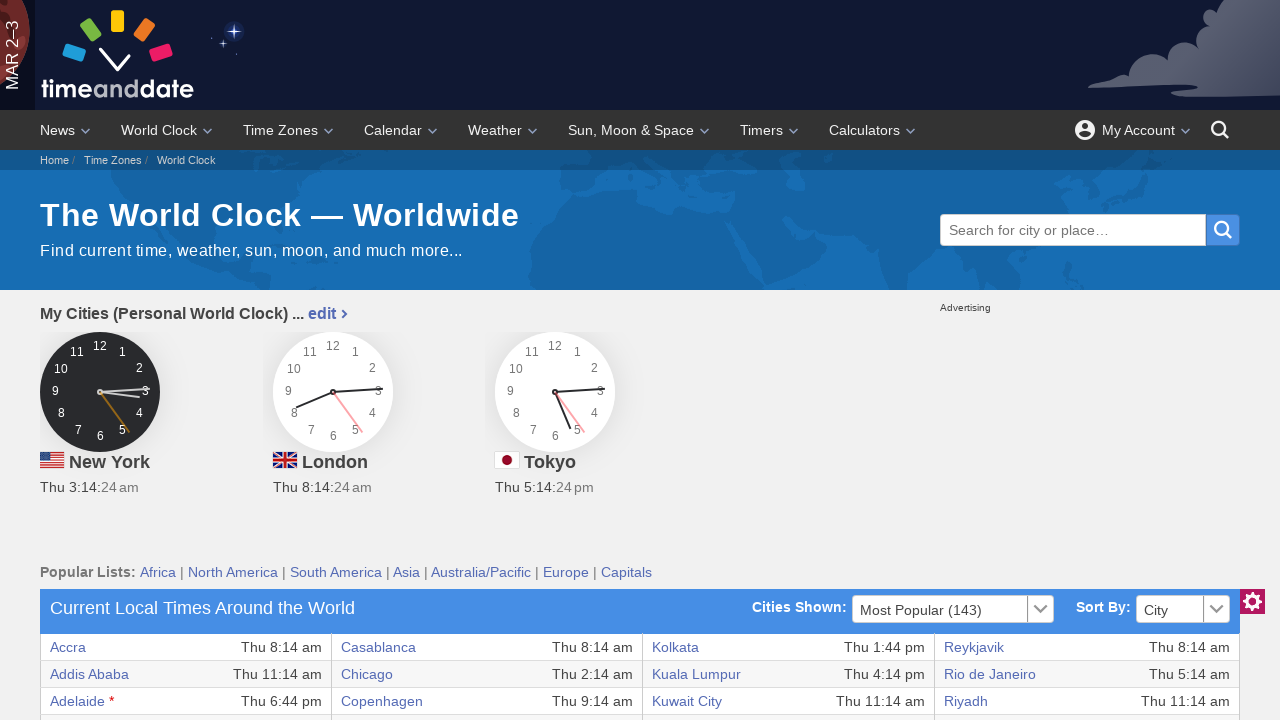

Verified city link in row 34 of world clock table is present
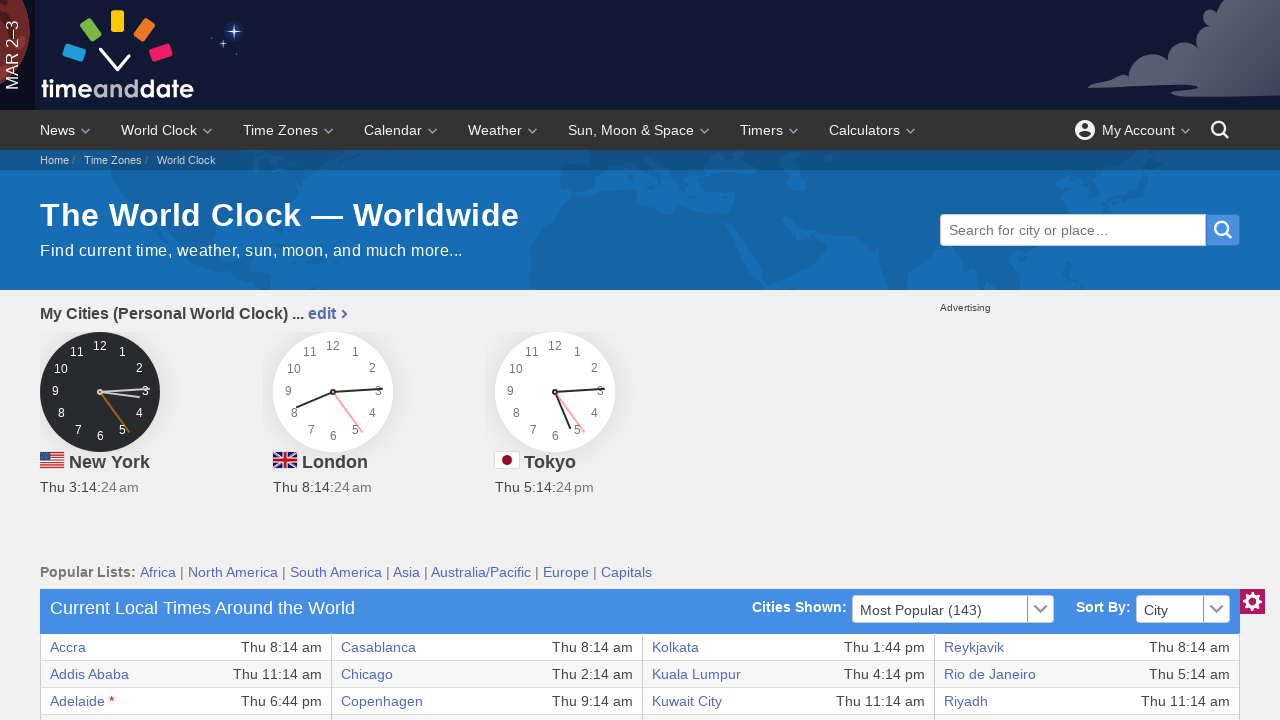

Verified city link in row 35 of world clock table is present
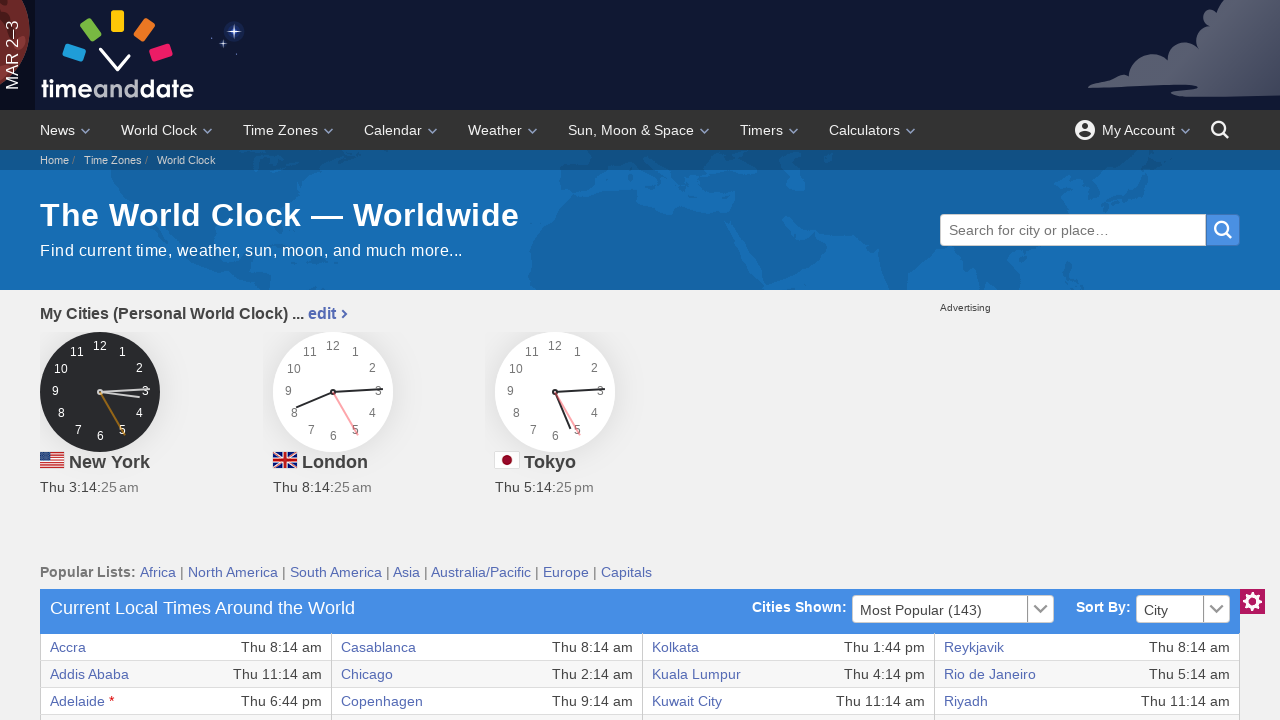

Verified city link in row 36 of world clock table is present
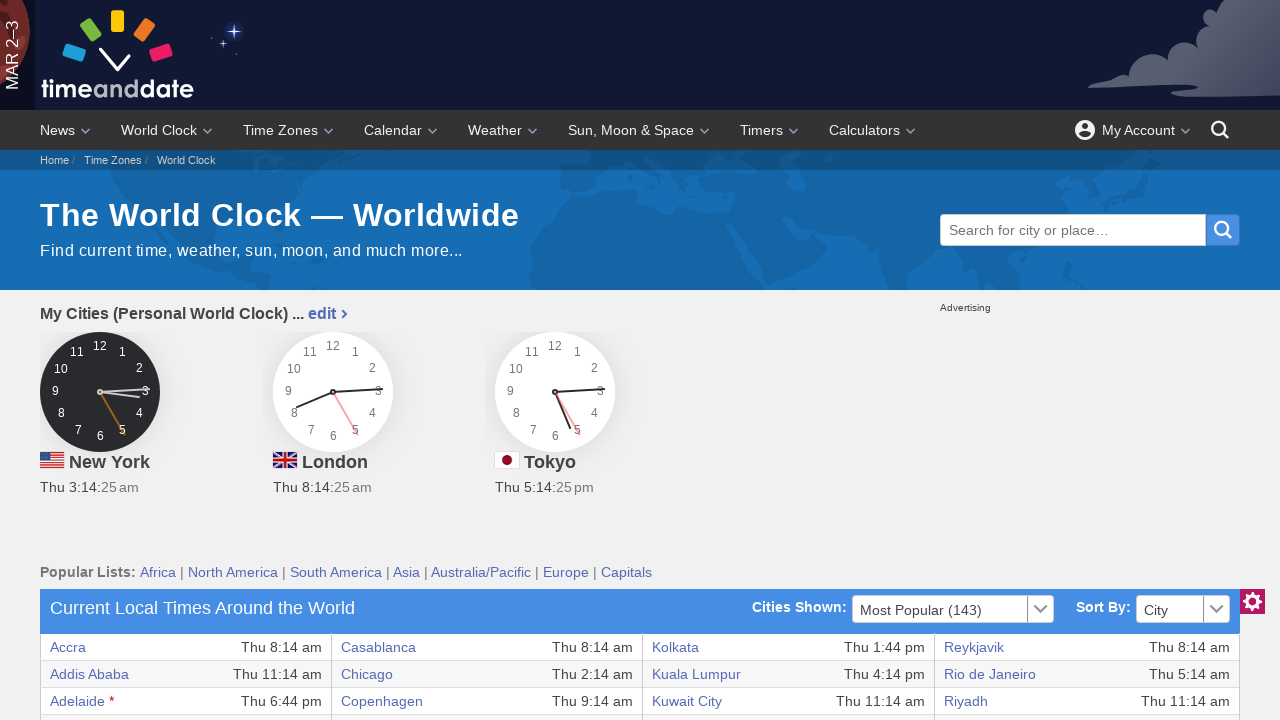

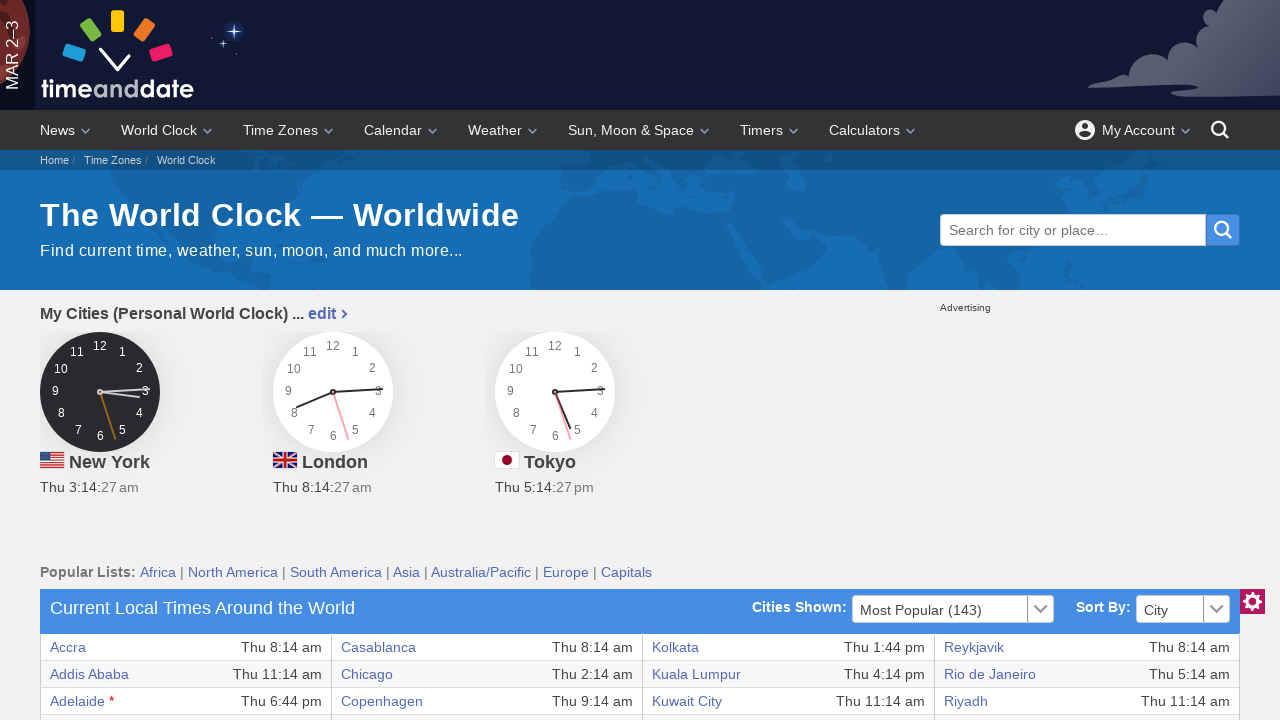